Tests simple alert handling by clicking a button to trigger an alert and accepting it

Starting URL: https://demoqa.com/alerts

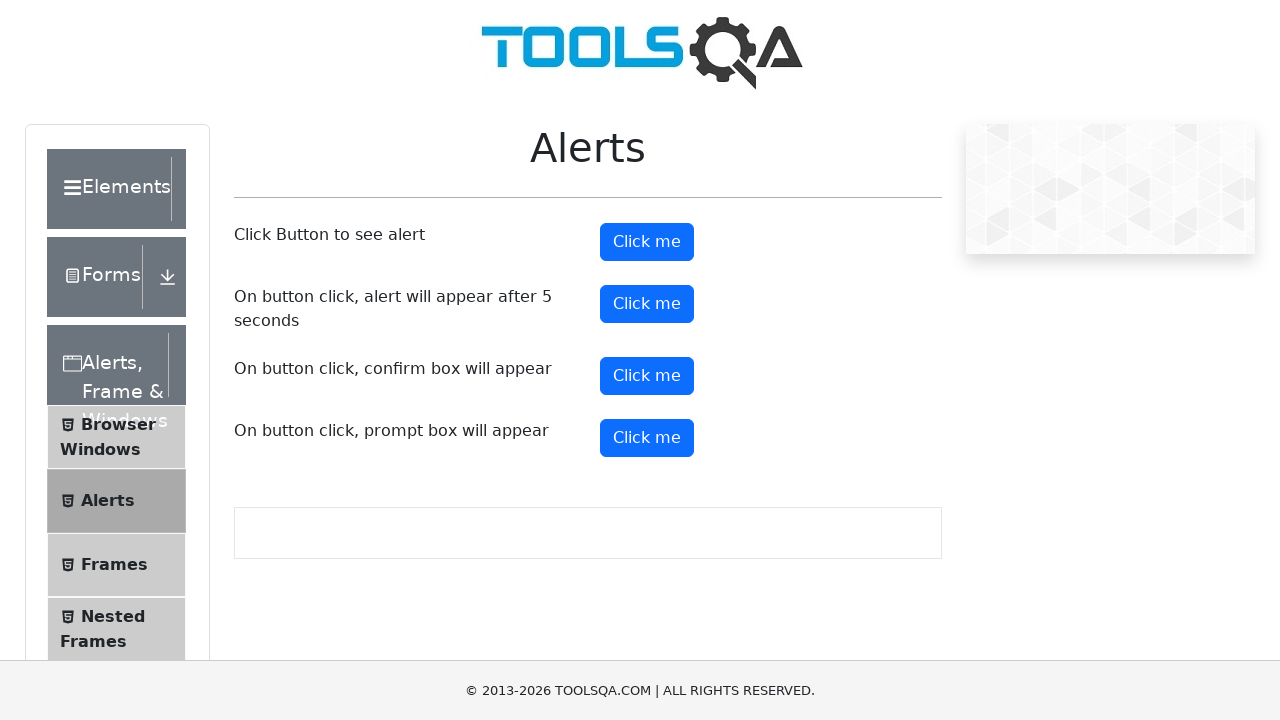

Clicked button to trigger simple alert at (647, 242) on button#alertButton
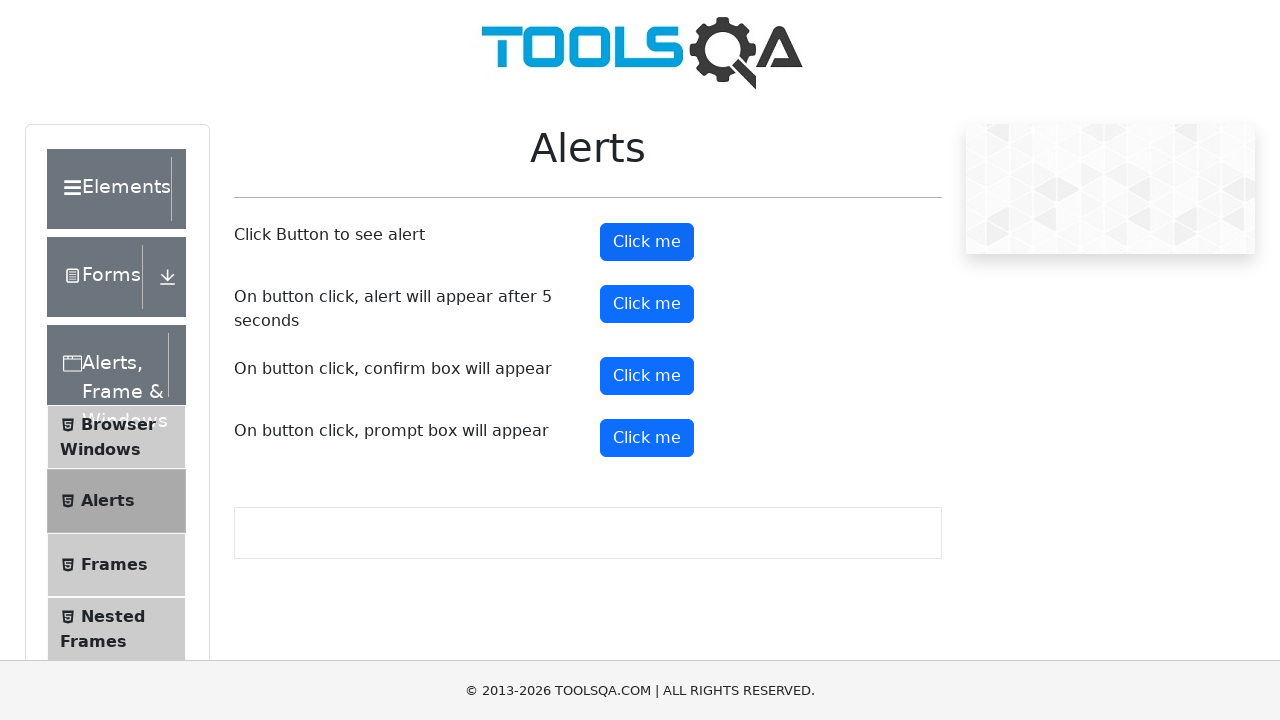

Set up dialog handler to accept alert
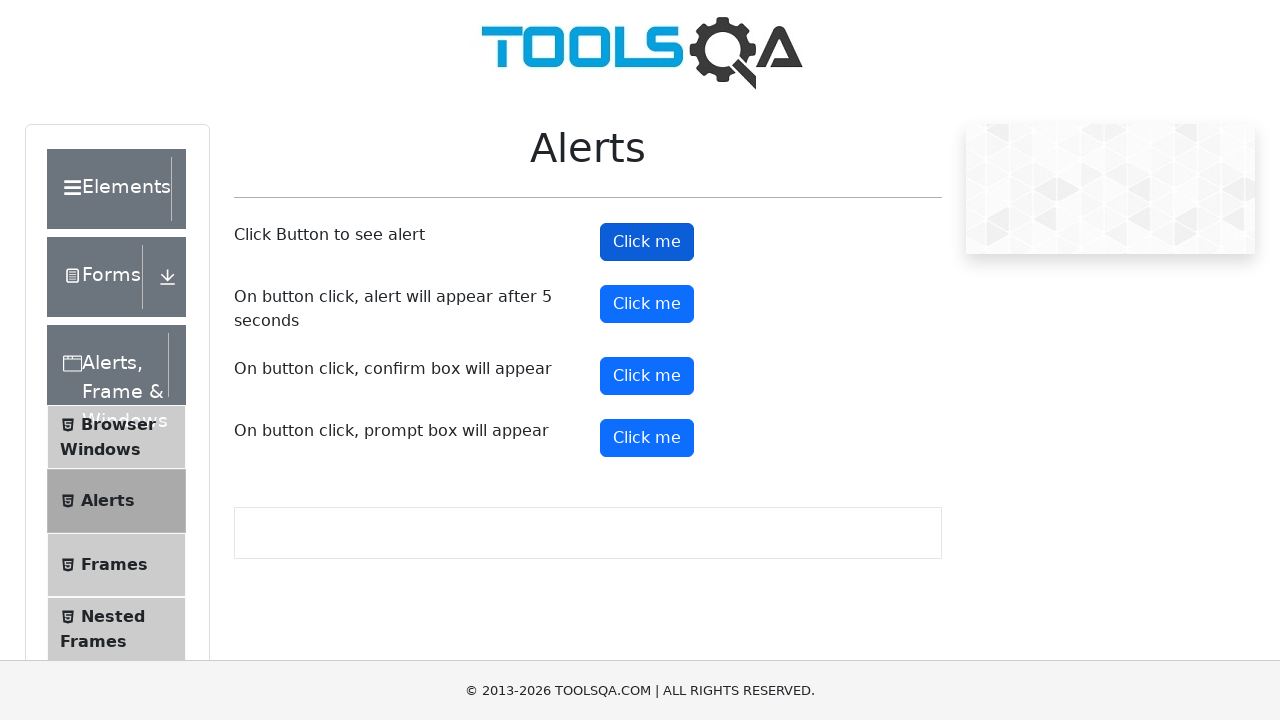

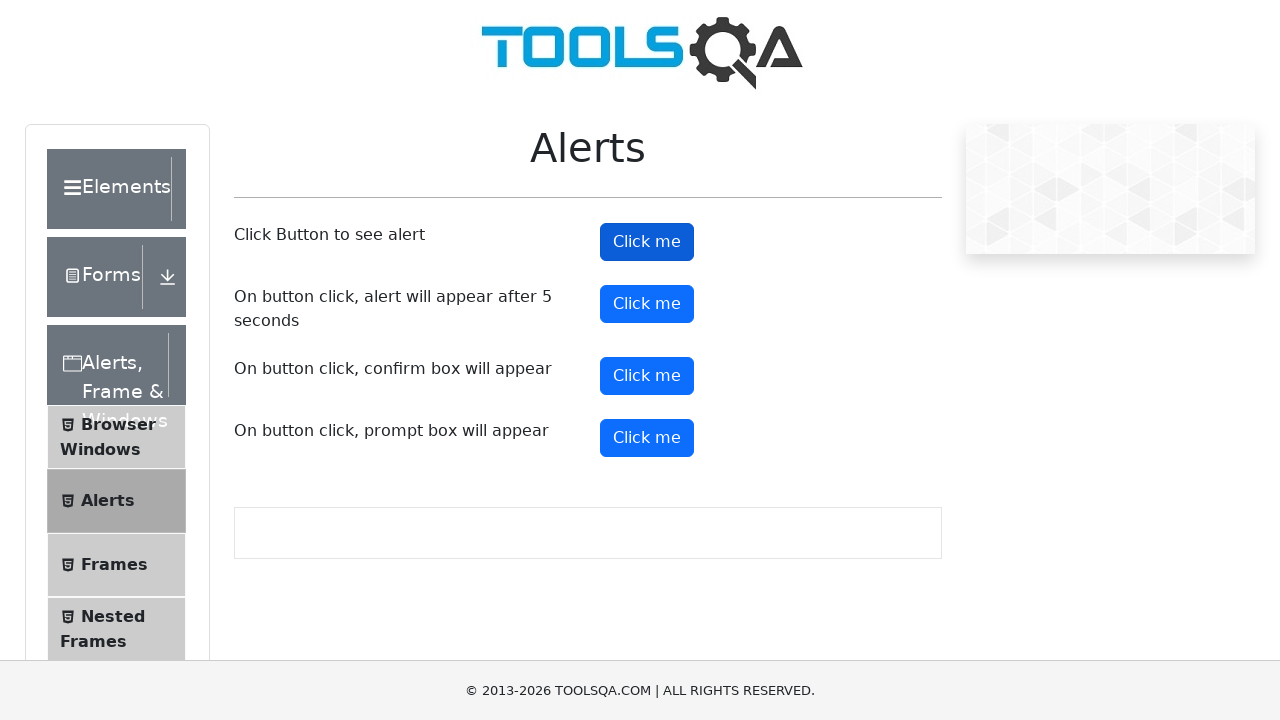